Tests checkbox interaction by clicking a checkbox and verifying its selected state

Starting URL: https://demo.automationtesting.in/Register.html

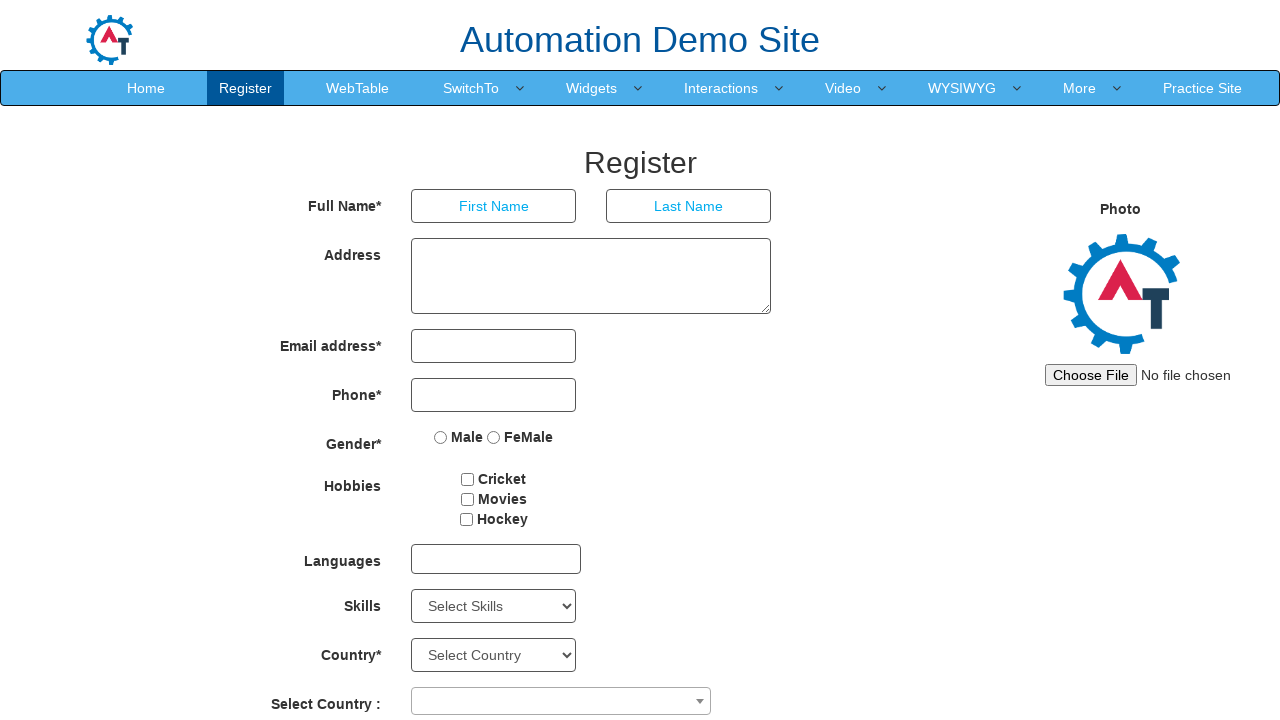

Clicked checkbox with id 'checkbox1' at (468, 479) on input#checkbox1
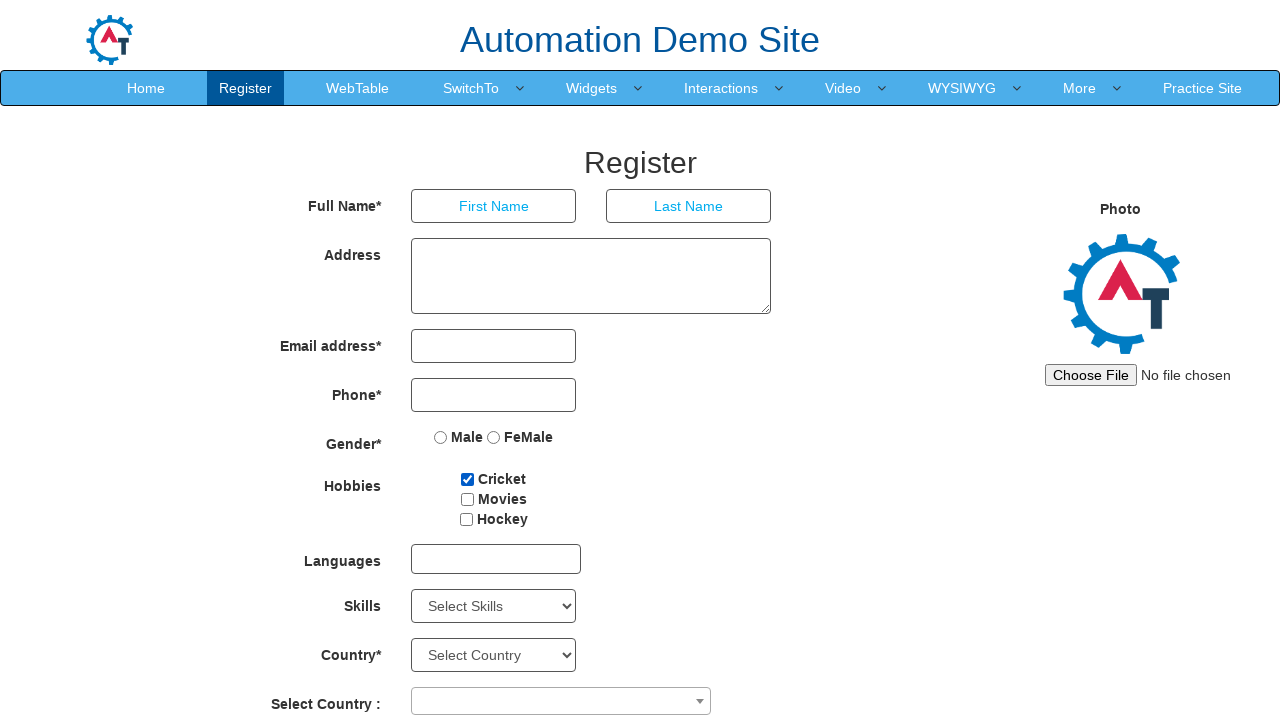

Verified checkbox state
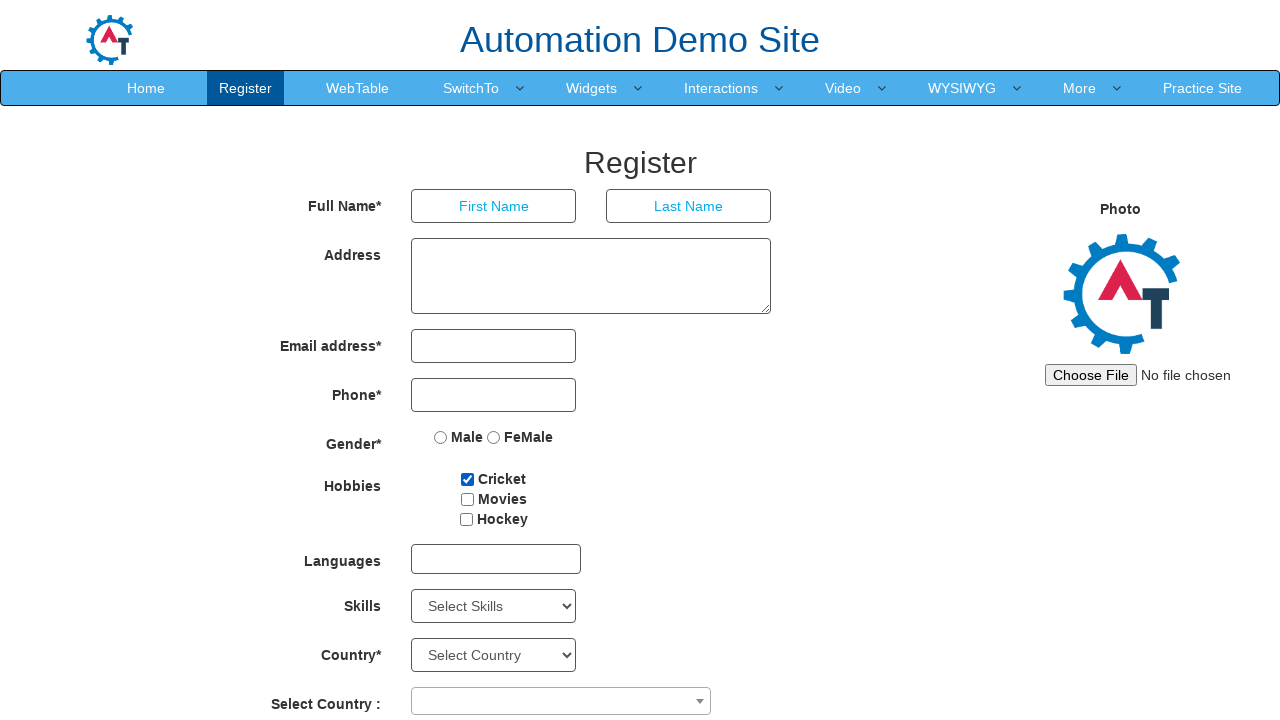

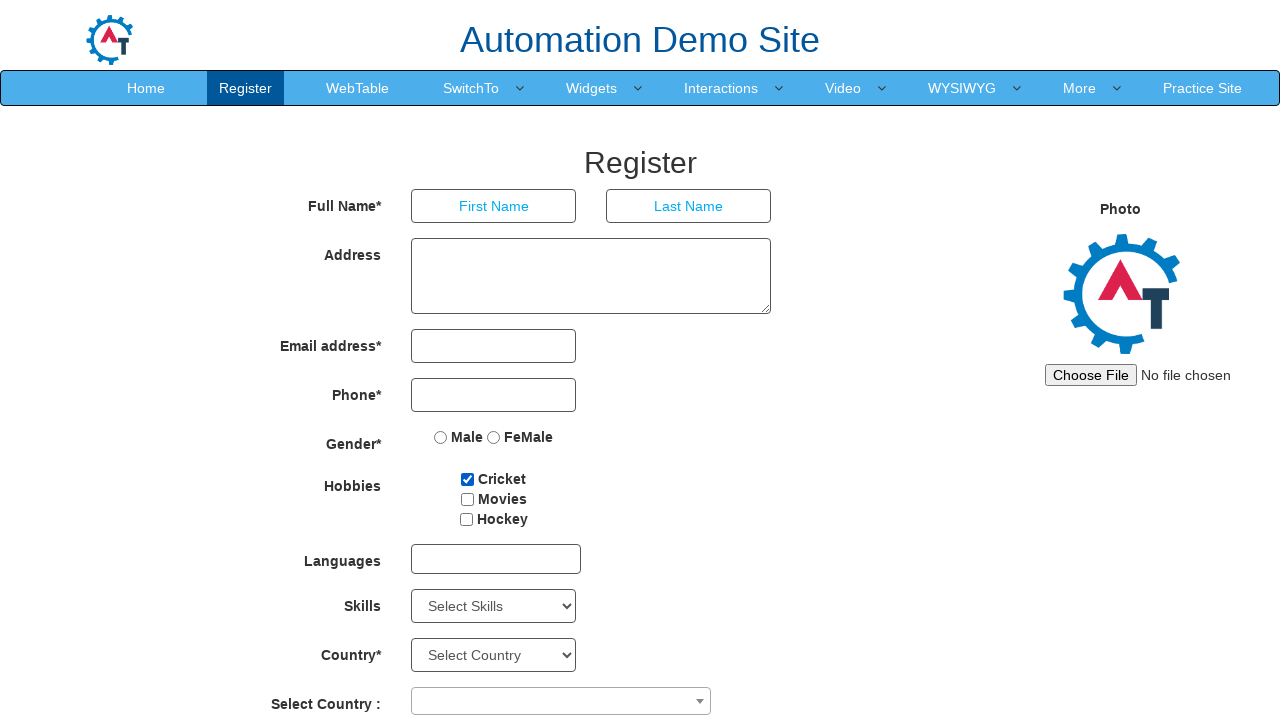